Tests browser forward button after navigating forward then back in history

Starting URL: https://www.selenium.dev/selenium/web/mouse_interaction.html

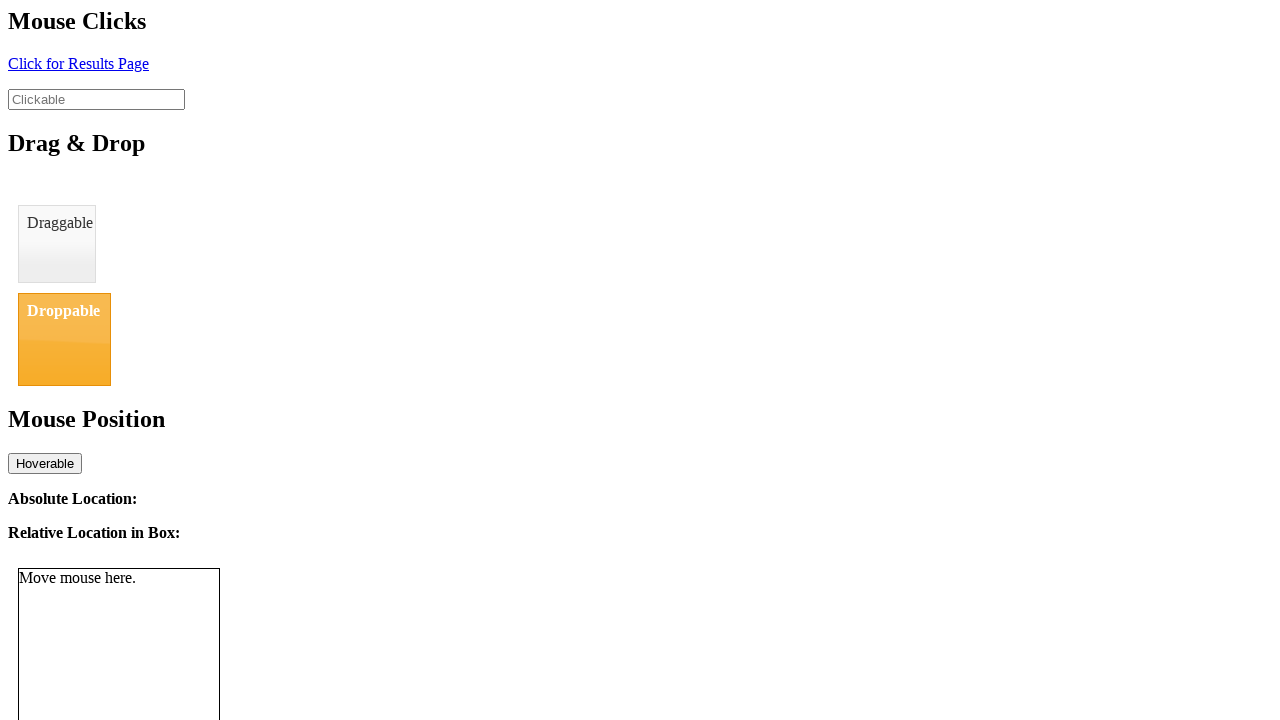

Clicked element to navigate to result page at (78, 63) on #click
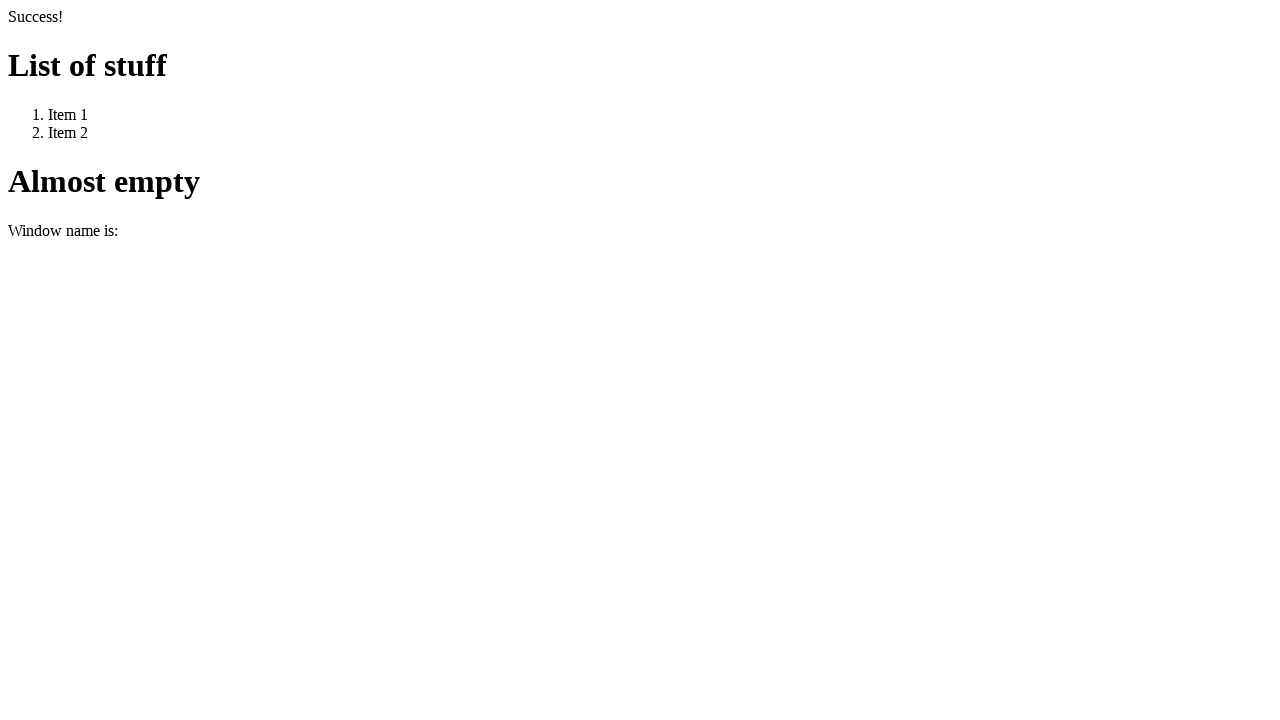

Waited for navigation to result page
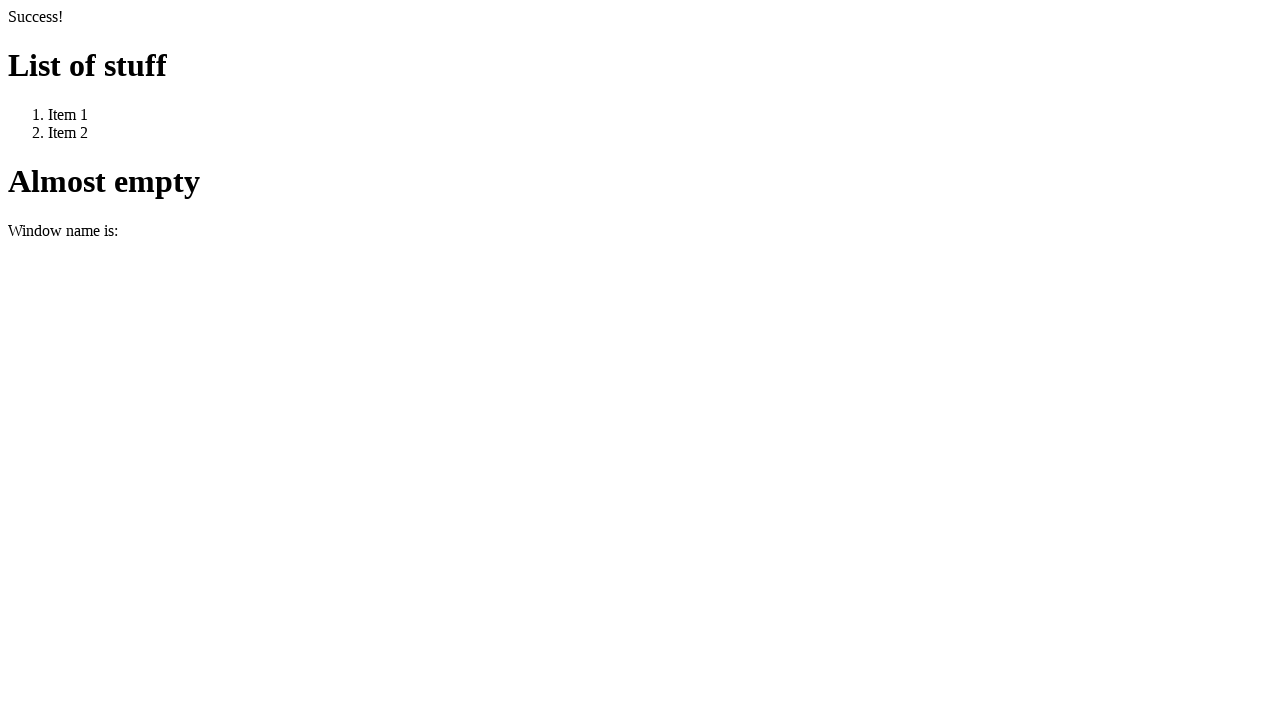

Clicked browser back button
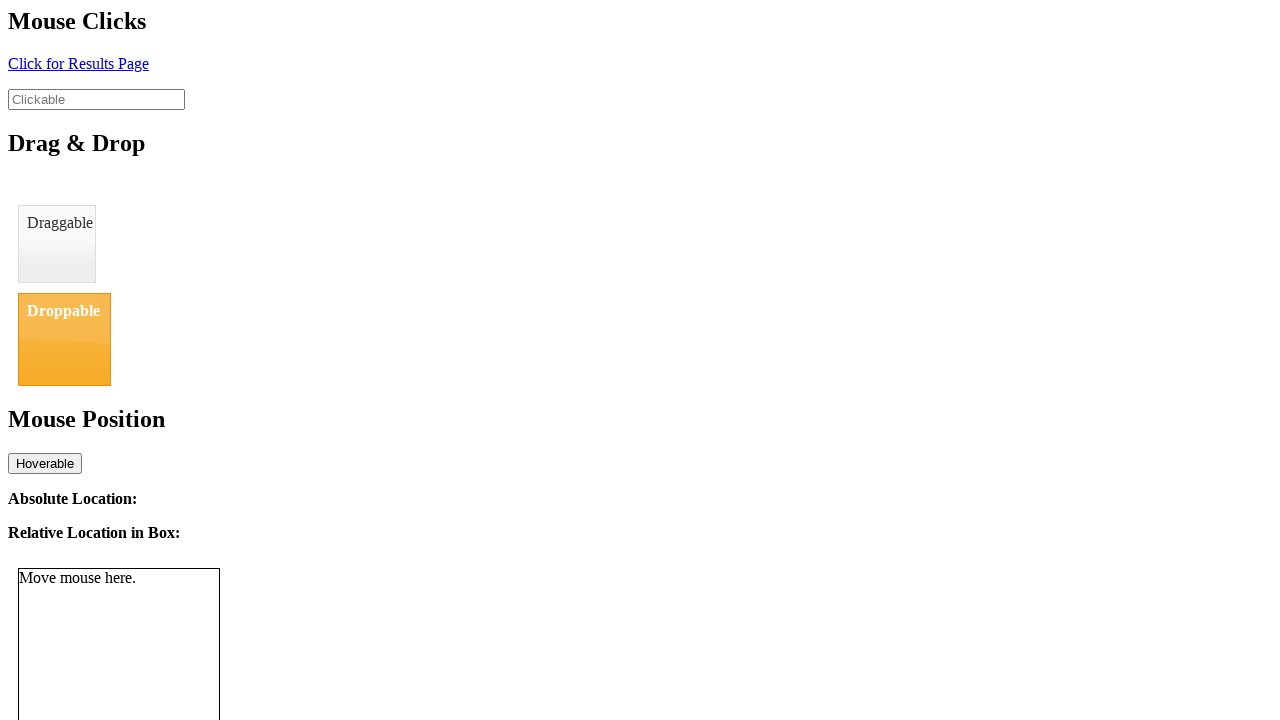

Clicked browser forward button
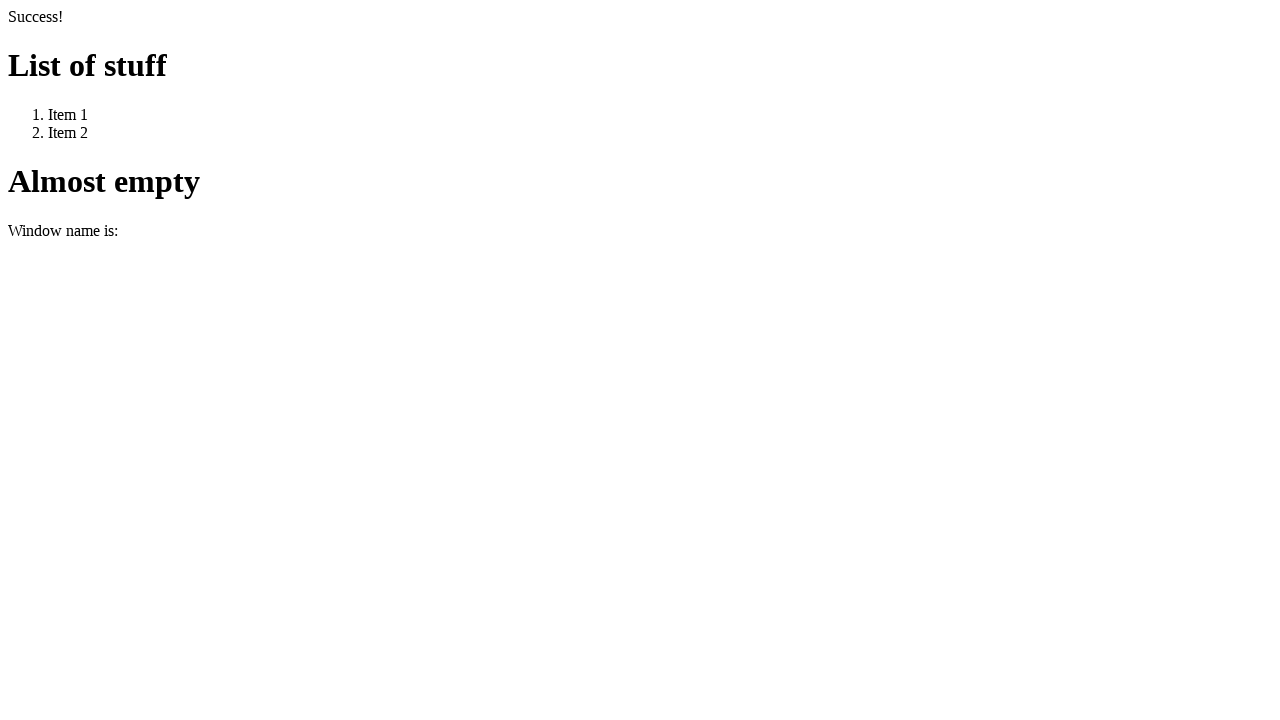

Verified forward navigation returned to result page
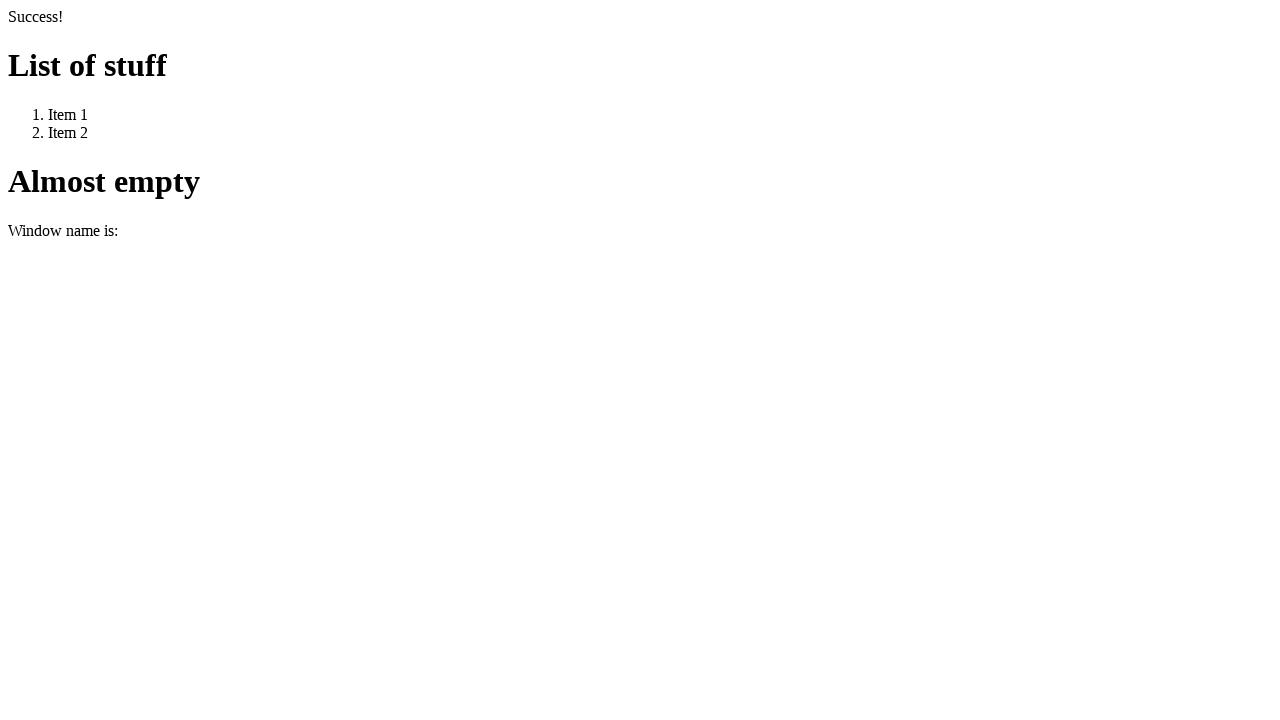

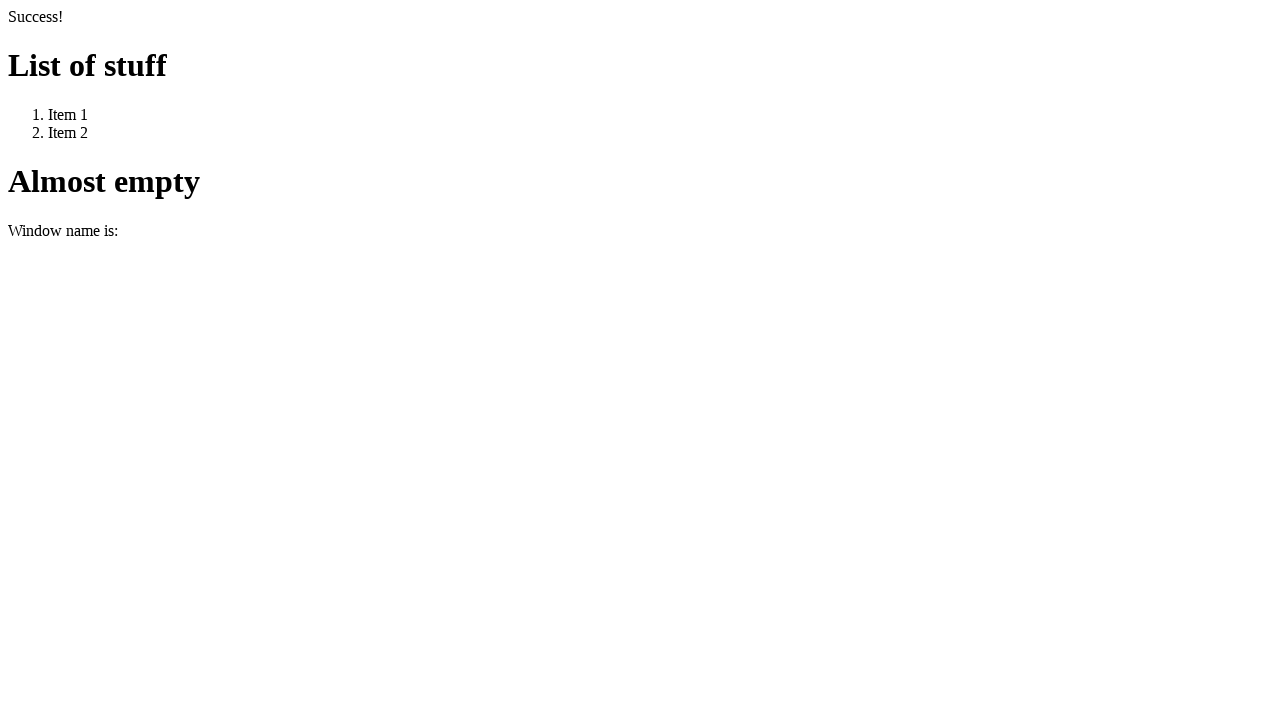